Tests the Skills dropdown on a registration page by retrieving all dropdown options and verifying they are displayed in alphabetical order

Starting URL: https://demo.automationtesting.in/Register.html

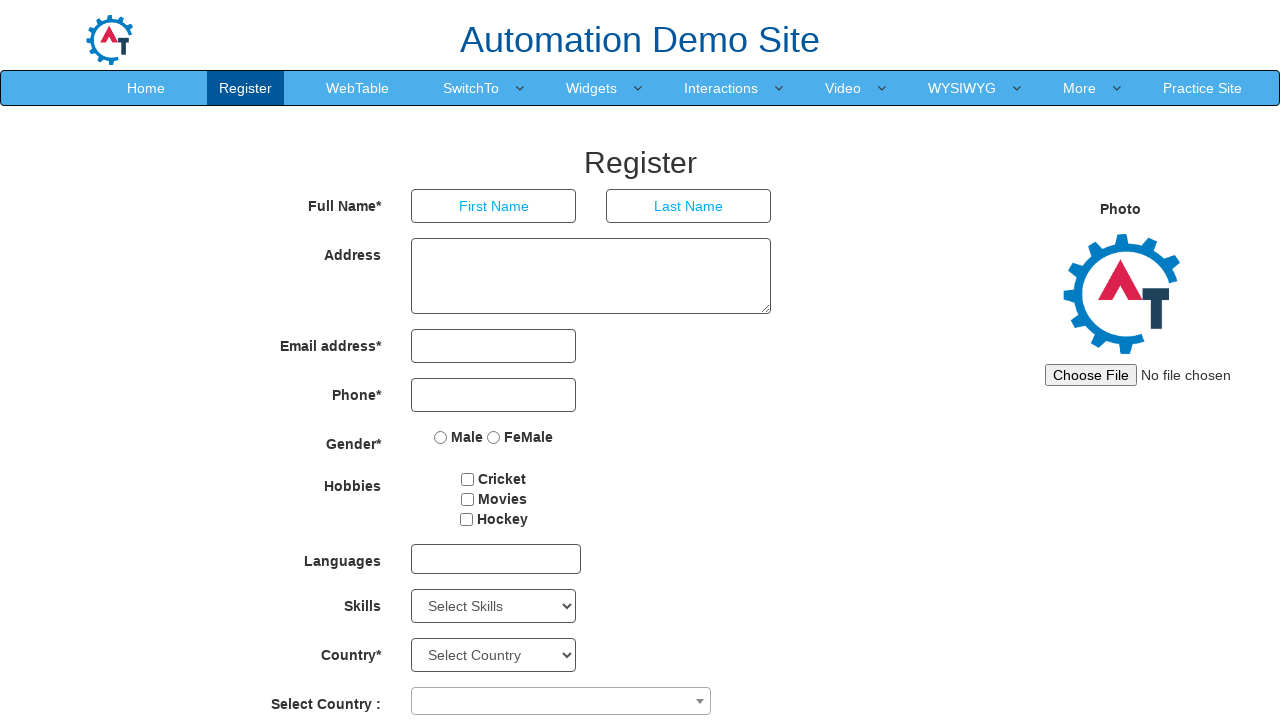

Waited for Skills dropdown to be visible
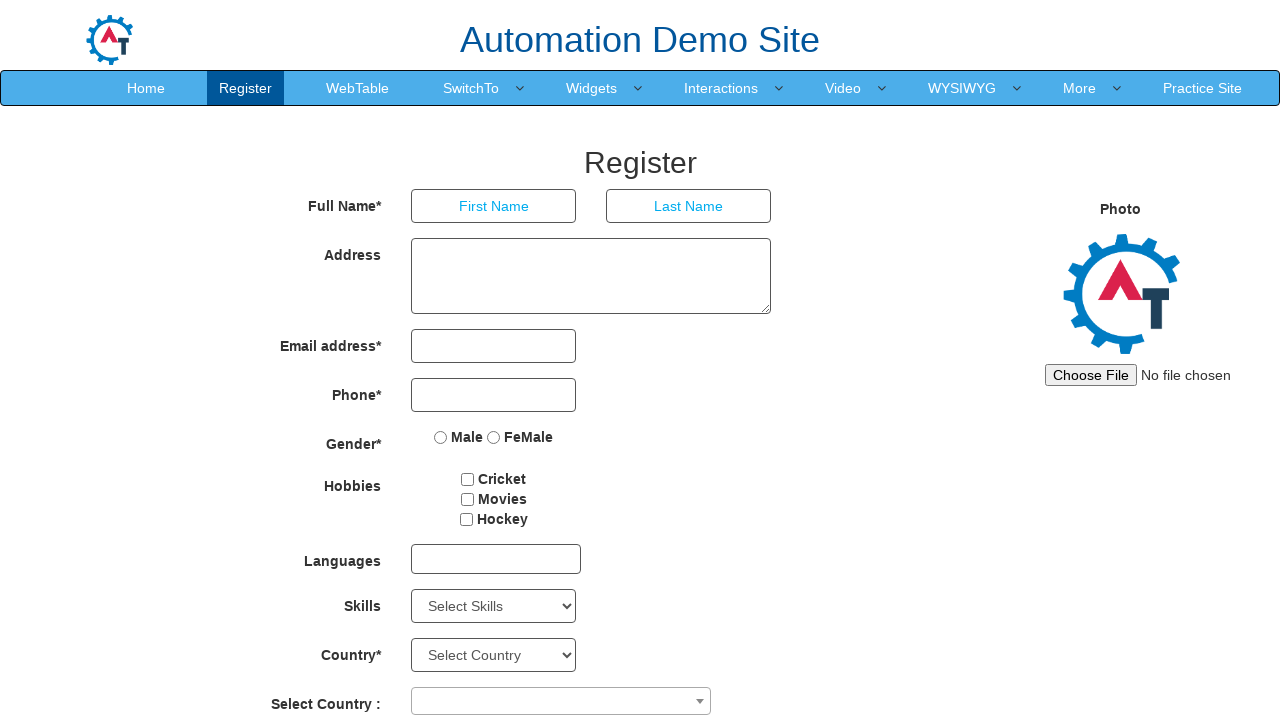

Located Skills dropdown element
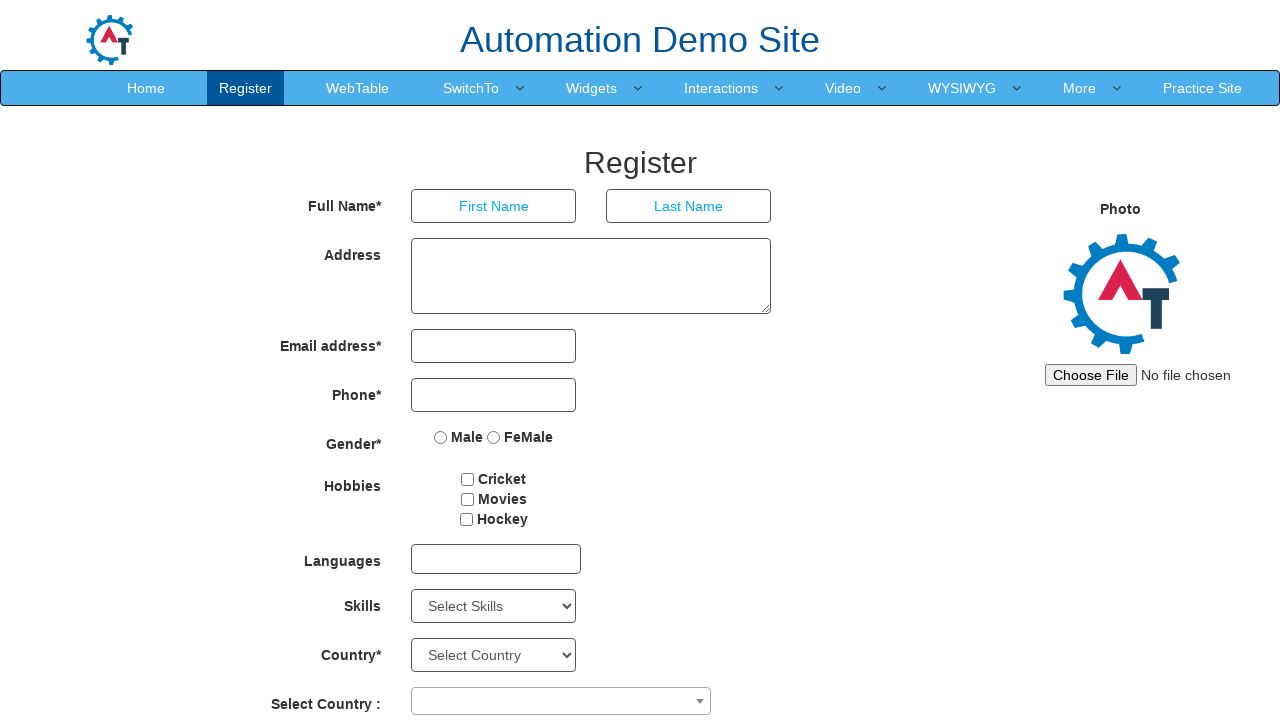

Retrieved all option elements from Skills dropdown
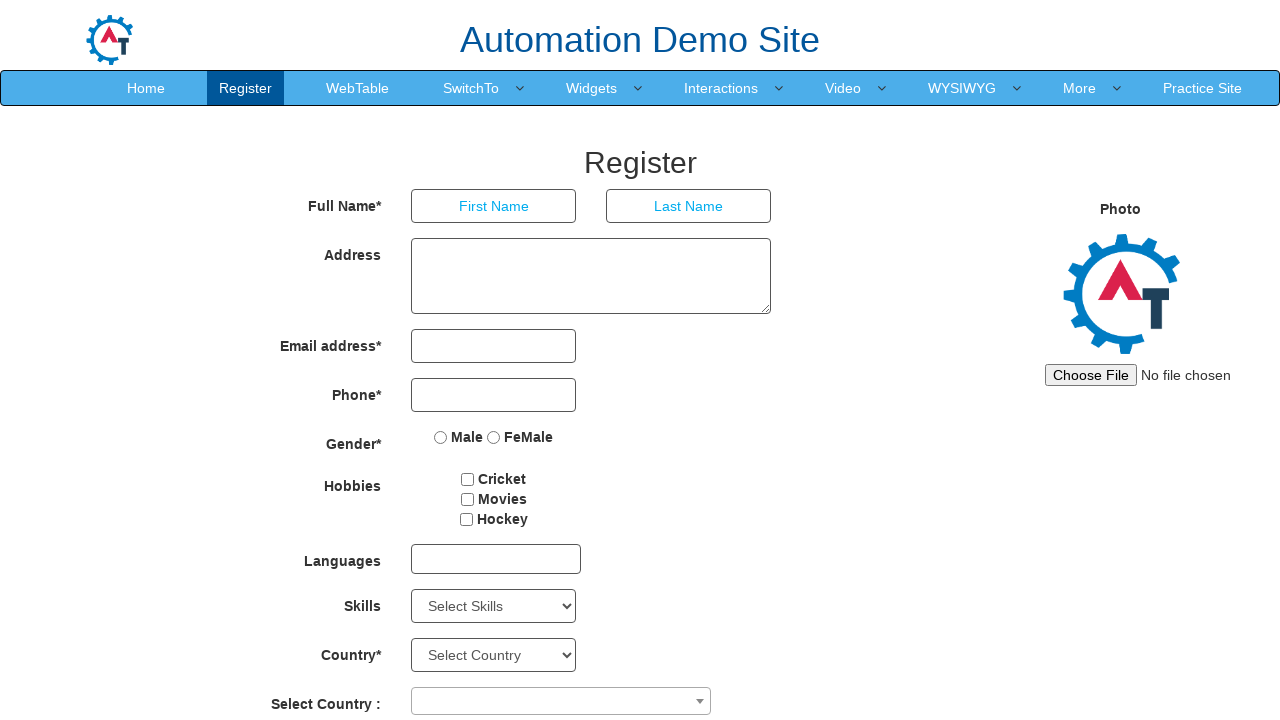

Extracted text from 78 dropdown options
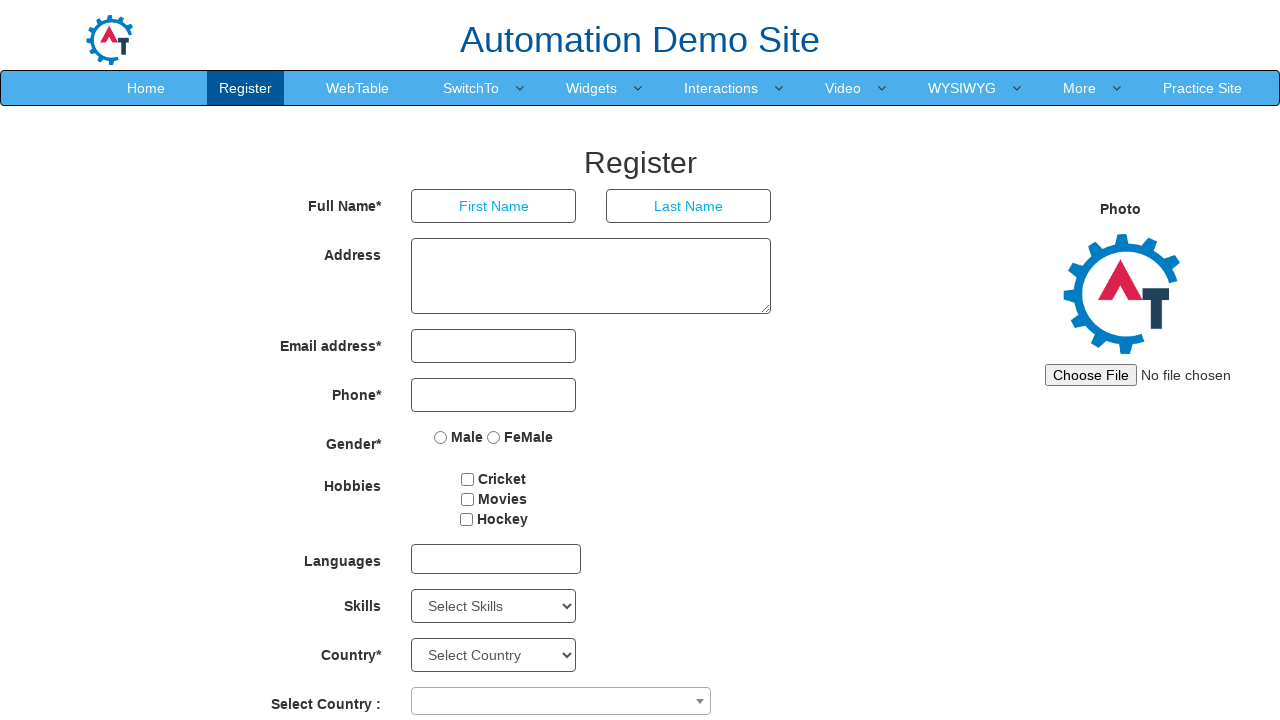

Created sorted copy of option texts for comparison
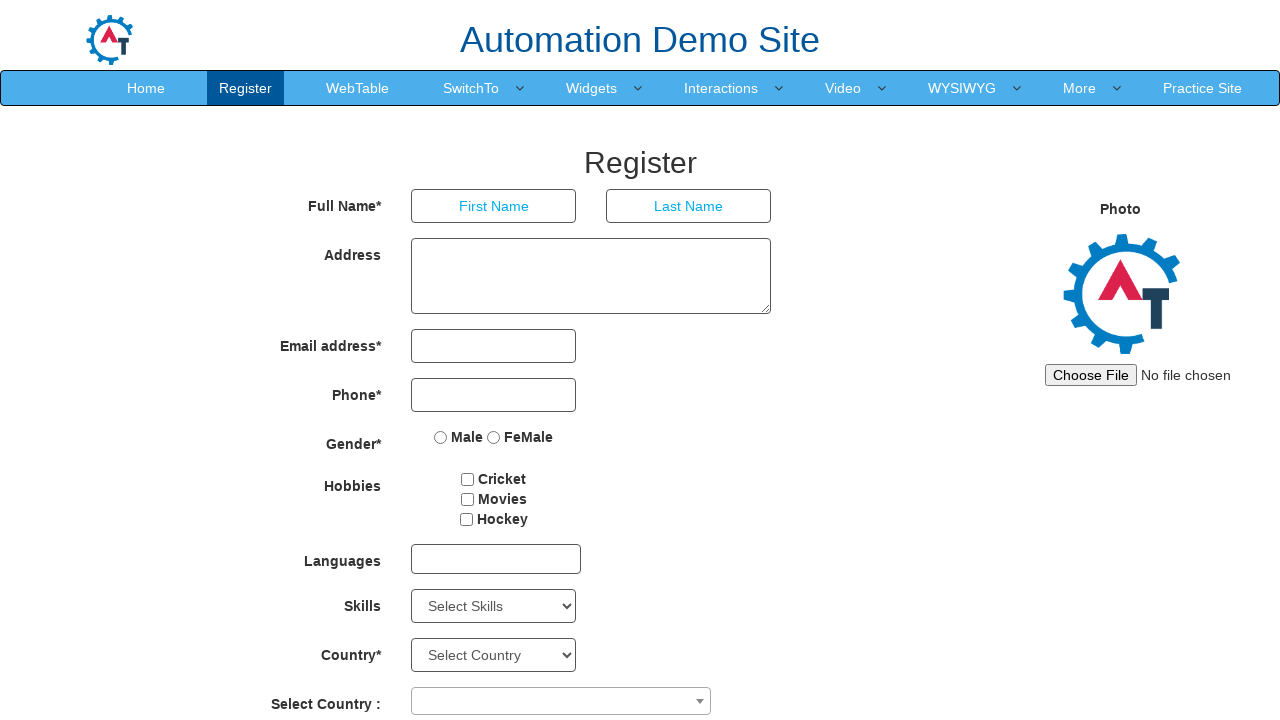

Verified that Skills dropdown options are NOT in alphabetical order
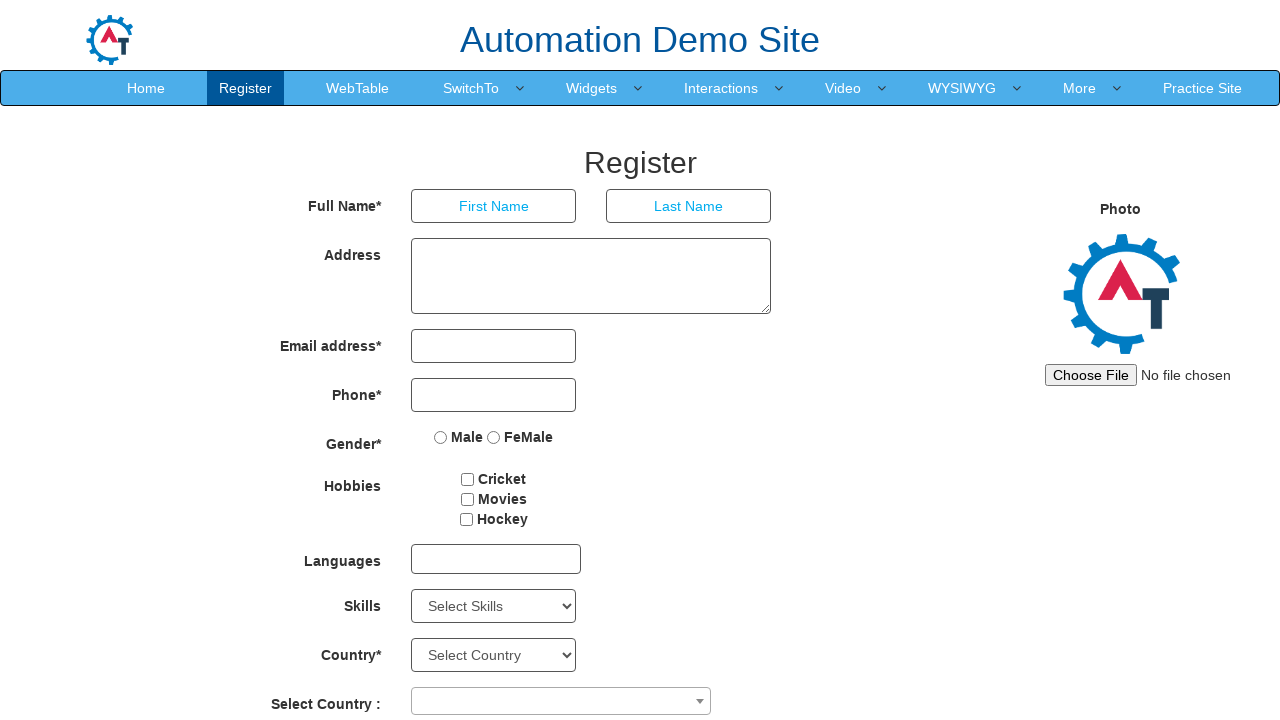

Clicked on Skills dropdown to open it at (494, 606) on #Skills
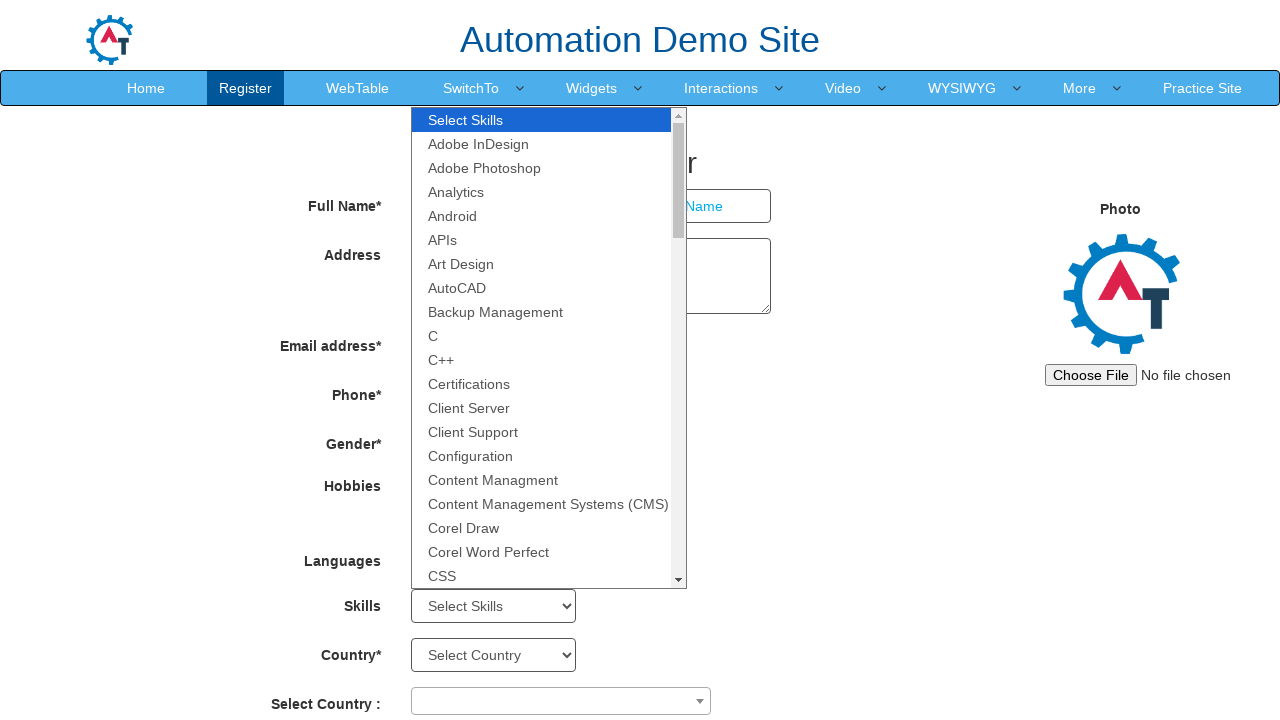

Selected 'Analytics' option from Skills dropdown on #Skills
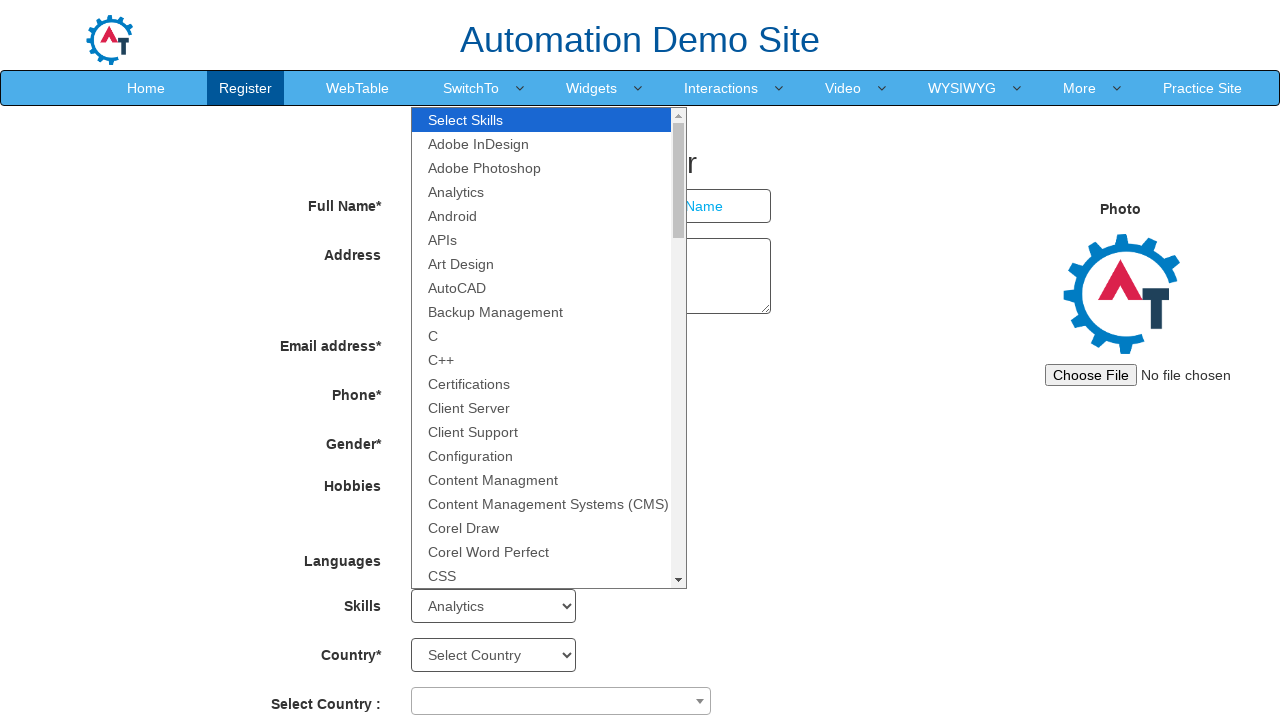

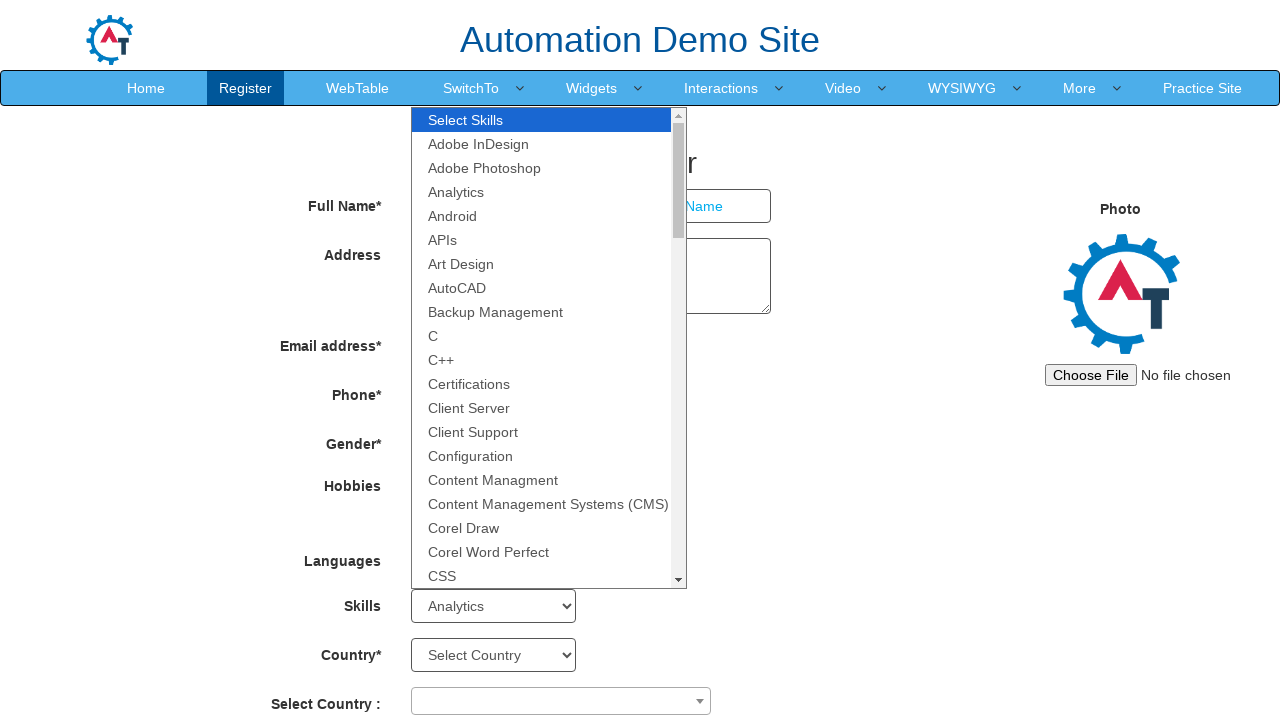